Tests successful registration by filling only the required fields (first name, last name, email) and verifying the success message

Starting URL: https://suninjuly.github.io/registration1.html

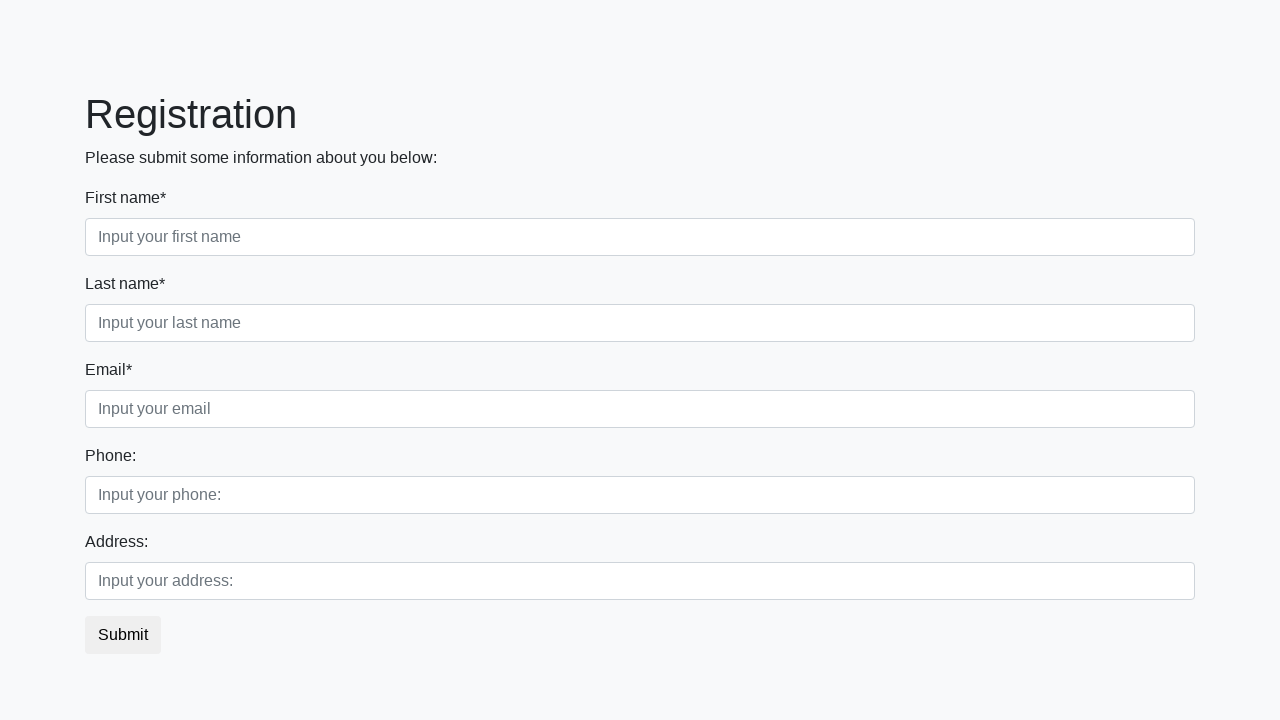

Filled first name field with 'John' on input[placeholder='Input your first name']
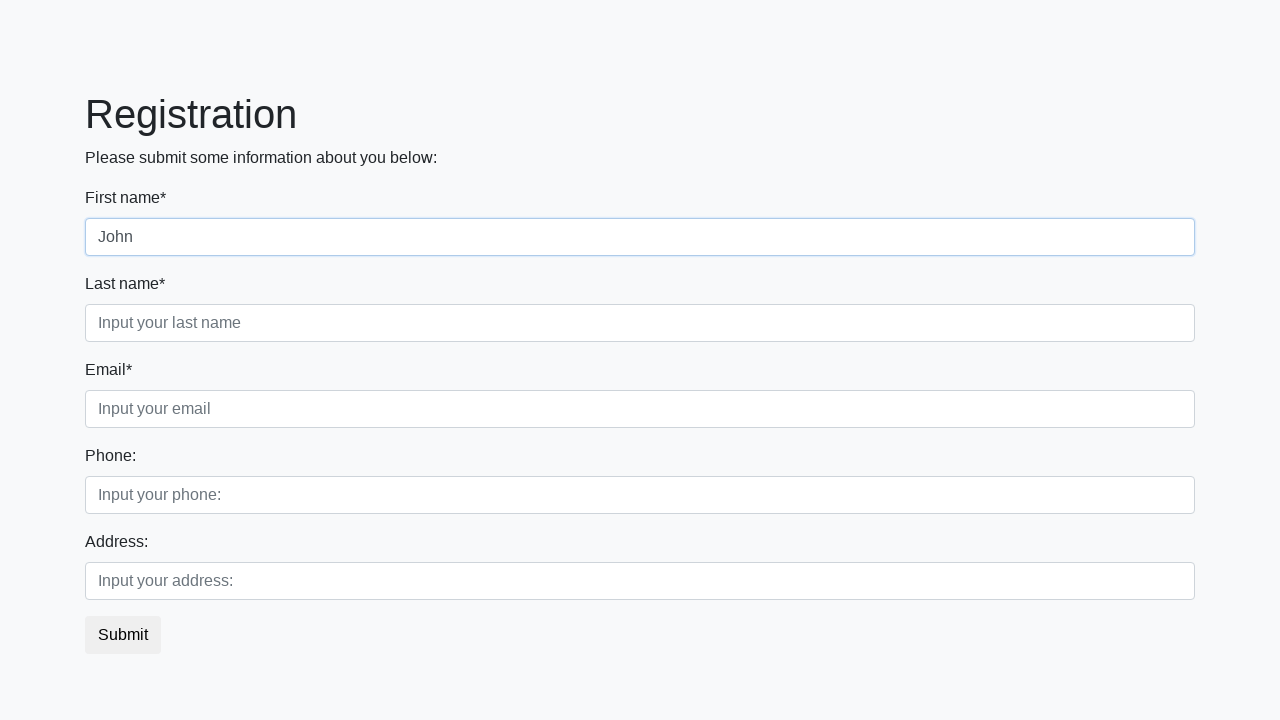

Filled last name field with 'Black' on input[placeholder='Input your last name']
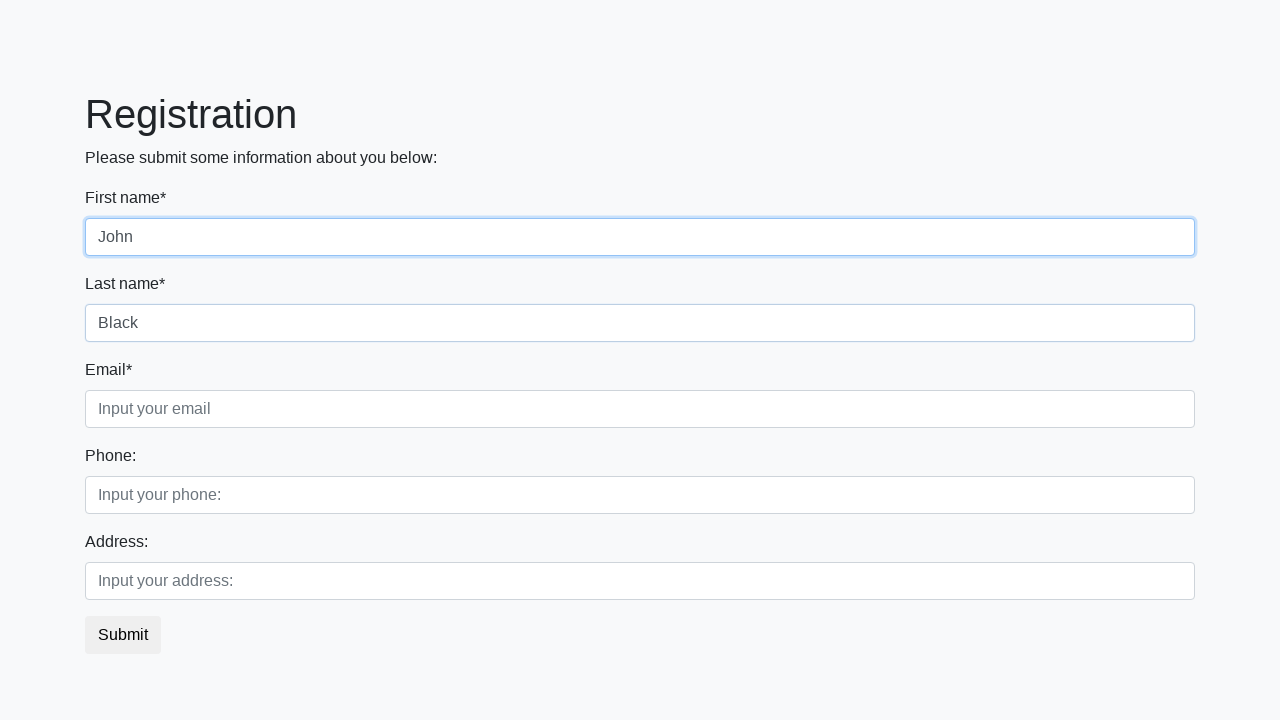

Filled email field with 'jblack@gmail.com' on .form-control.third
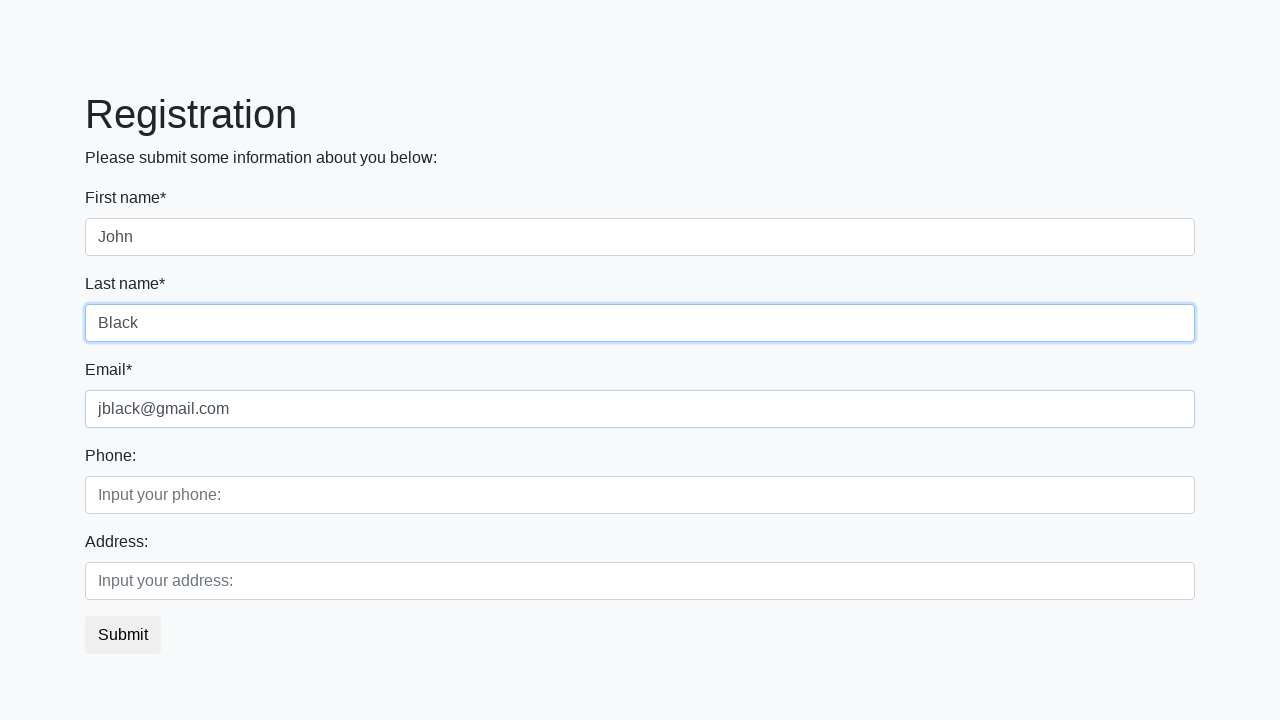

Clicked submit button to register at (123, 635) on .btn-default
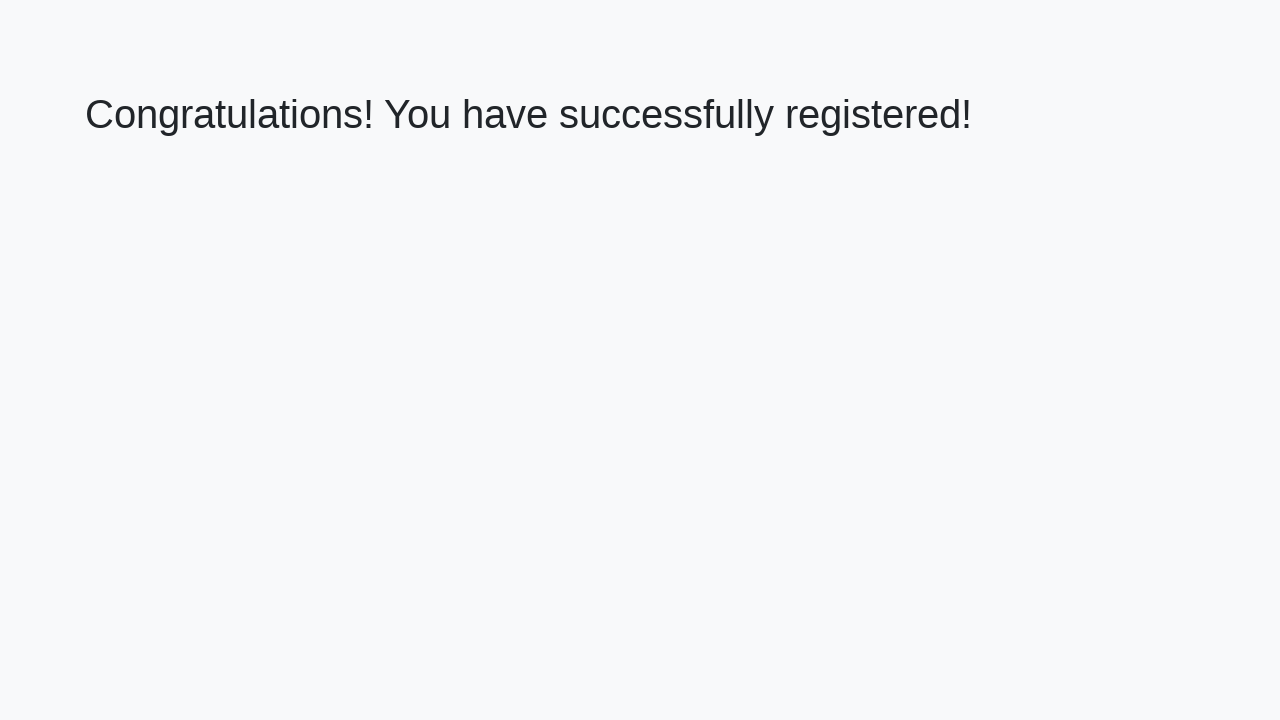

Success message heading loaded
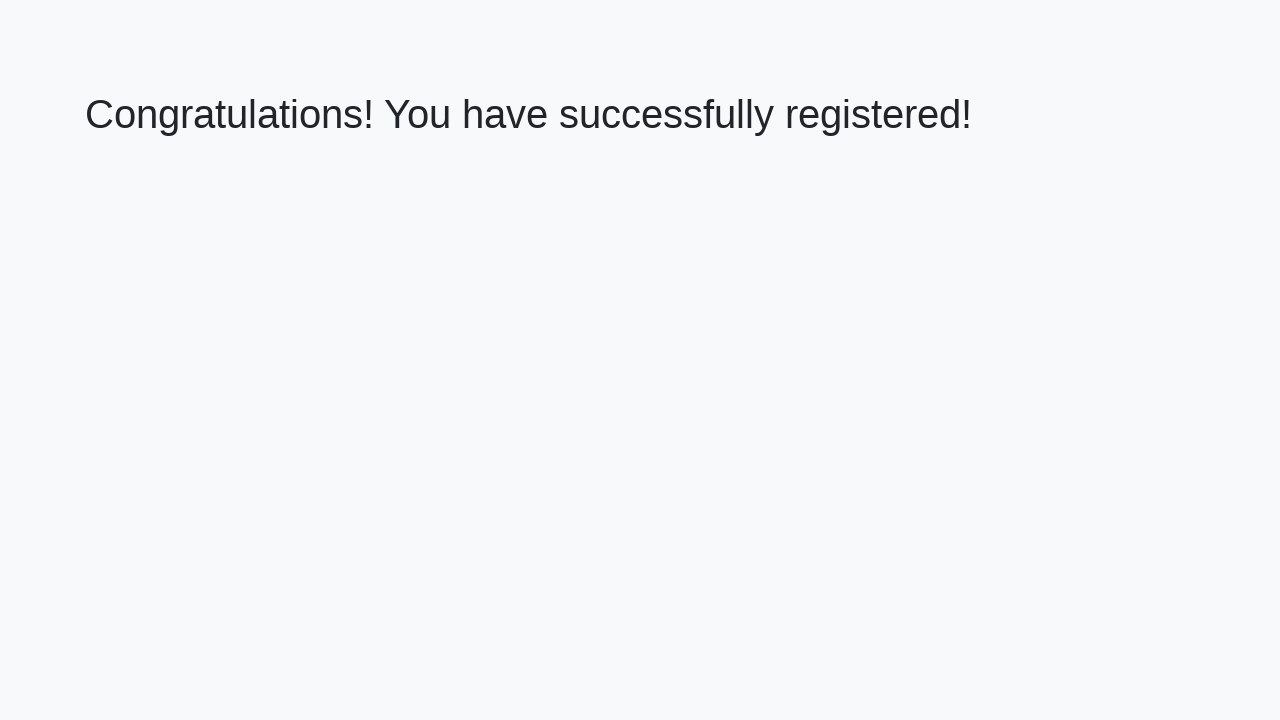

Verified success message: 'Congratulations! You have successfully registered!'
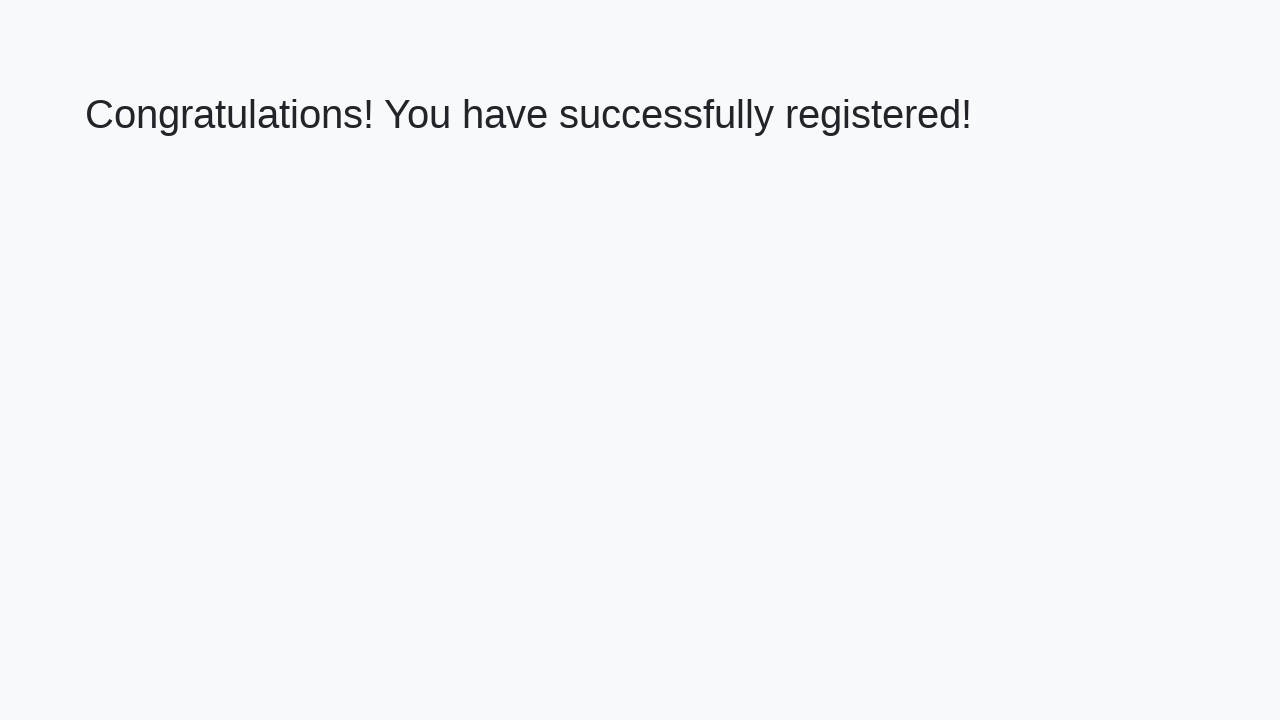

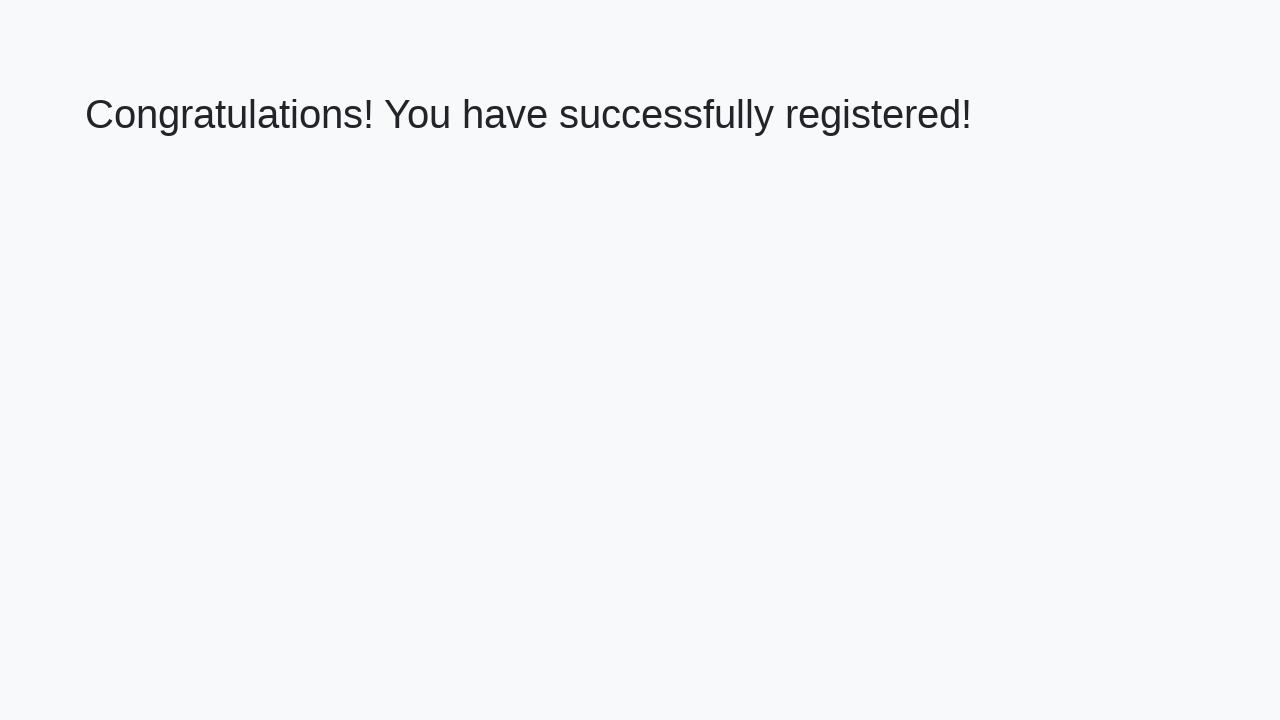